Tests JavaScript alert popup handling by triggering different types of alerts and interacting with them (accepting/dismissing)

Starting URL: https://demo.automationtesting.in/Alerts.html

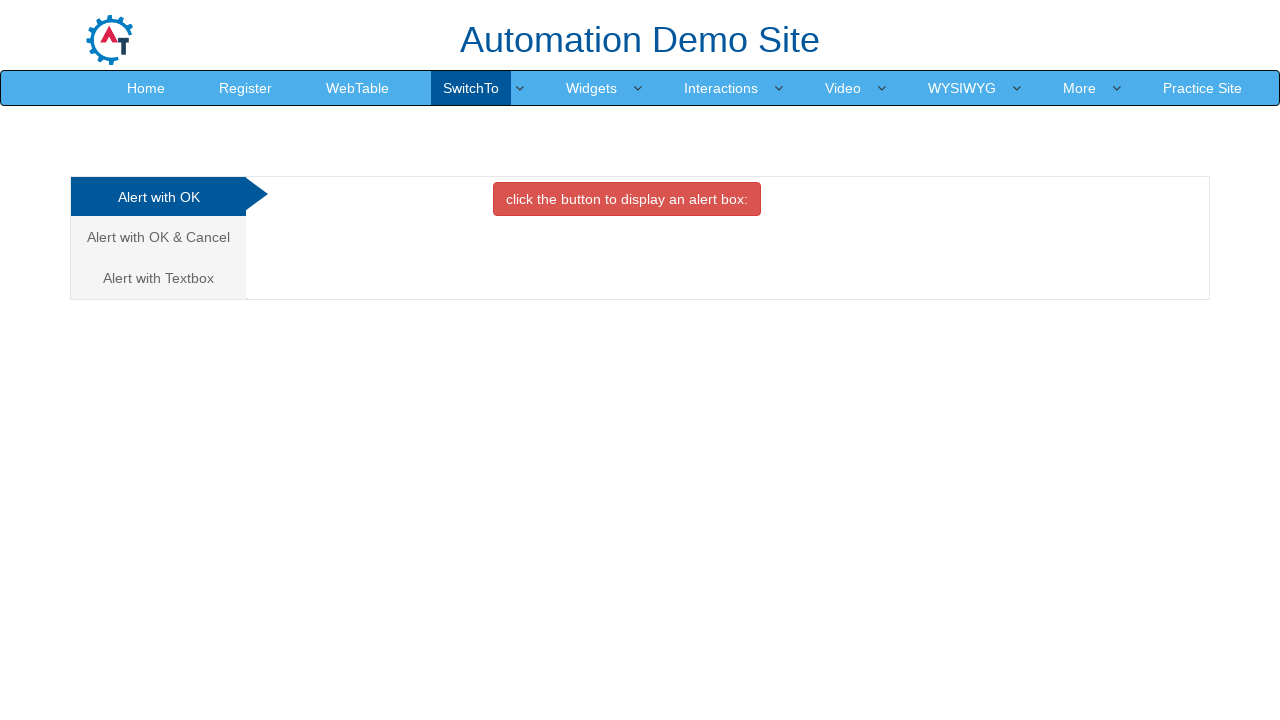

Clicked button to trigger first alert at (627, 199) on xpath=//button[@class='btn btn-danger']
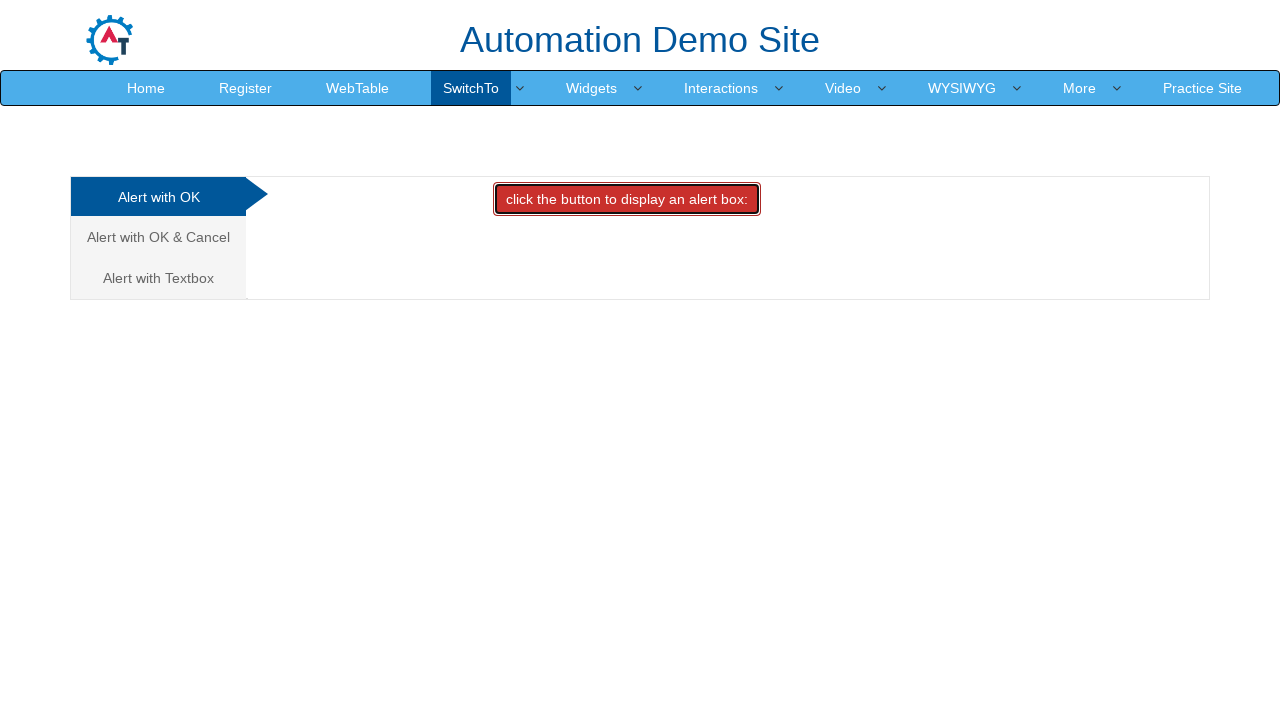

Set up dialog handler to dismiss alerts
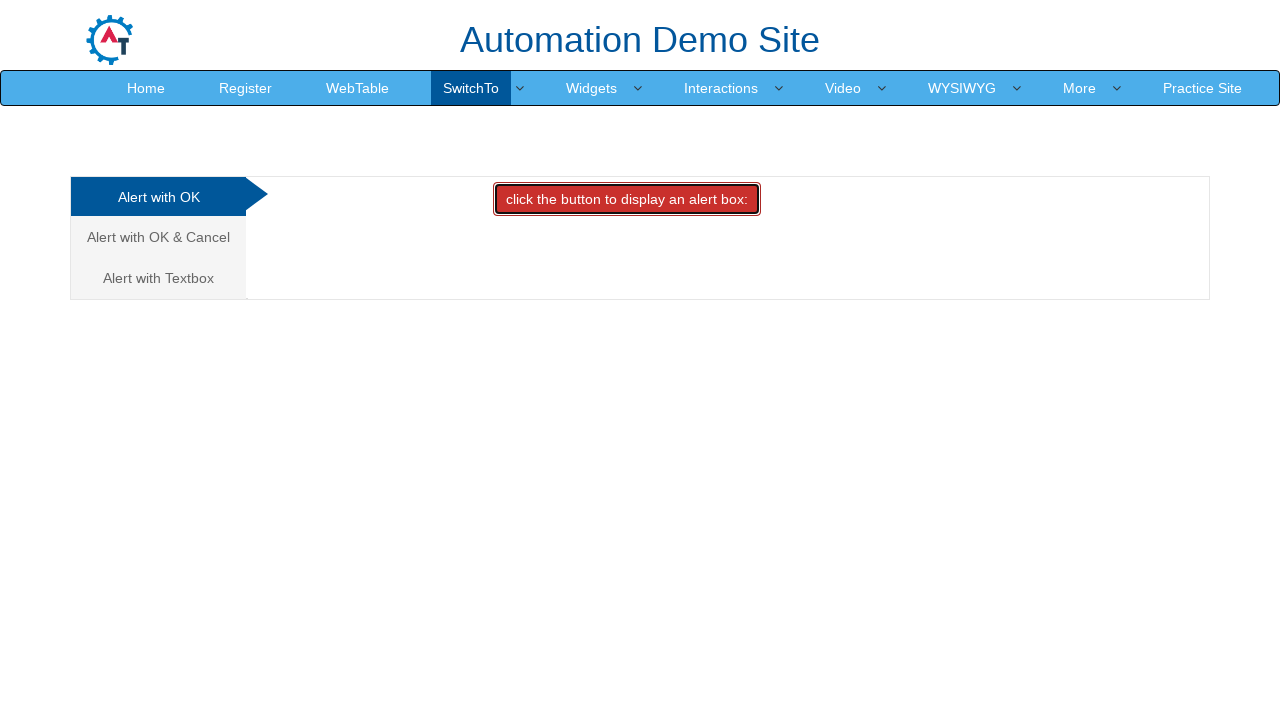

Navigated to Alert with OK & Cancel section at (158, 237) on text=Alert with OK & Cancel
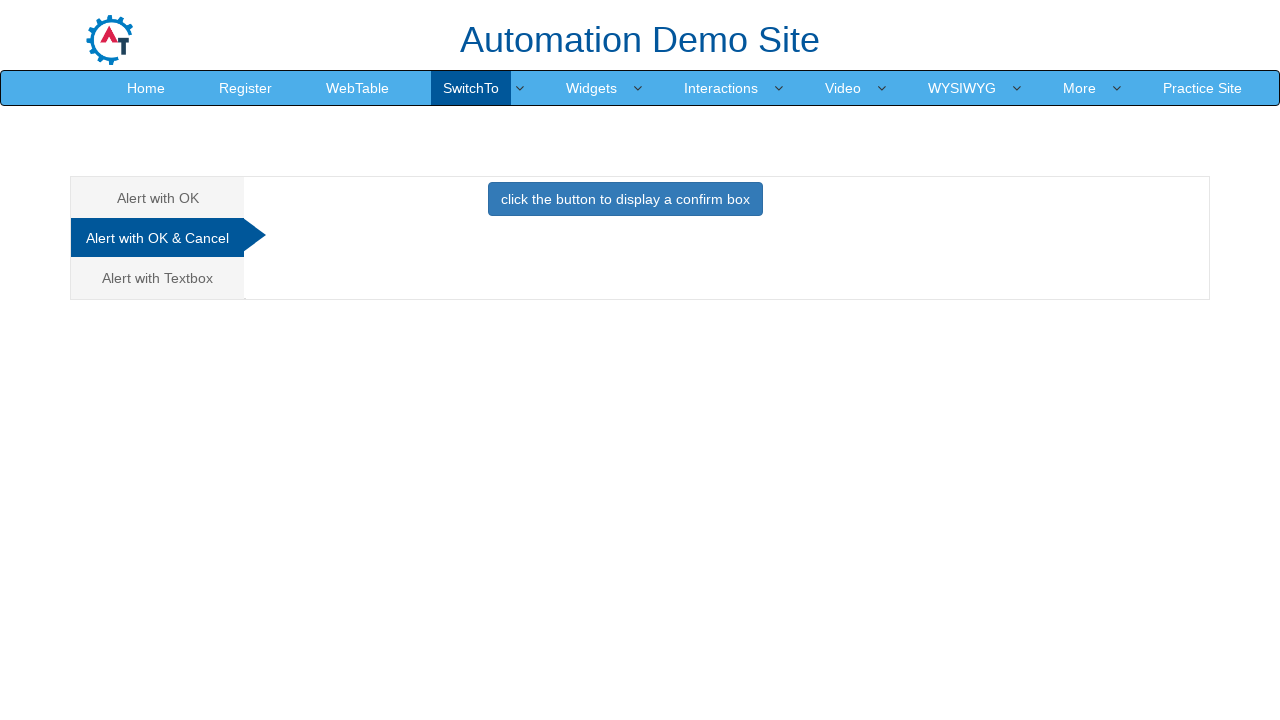

Clicked button to trigger confirmation alert at (625, 199) on xpath=//button[contains(@class,'btn btn-primary')]
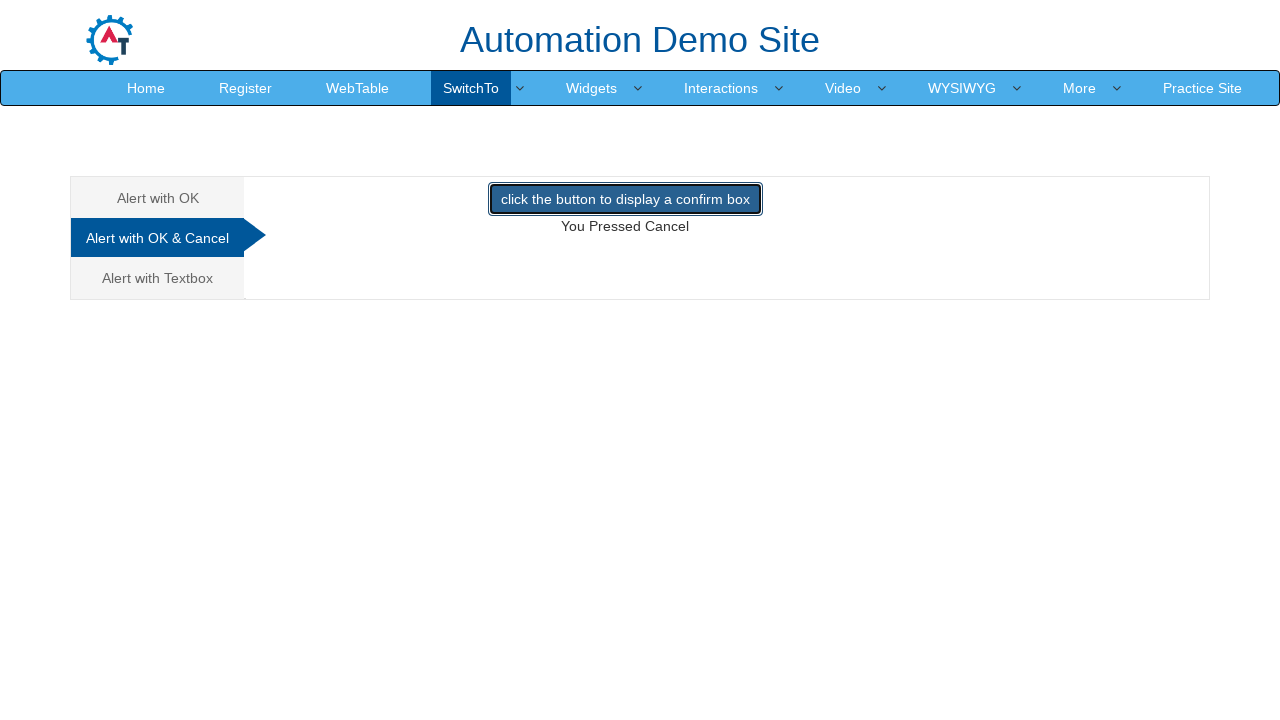

Verified result text is displayed
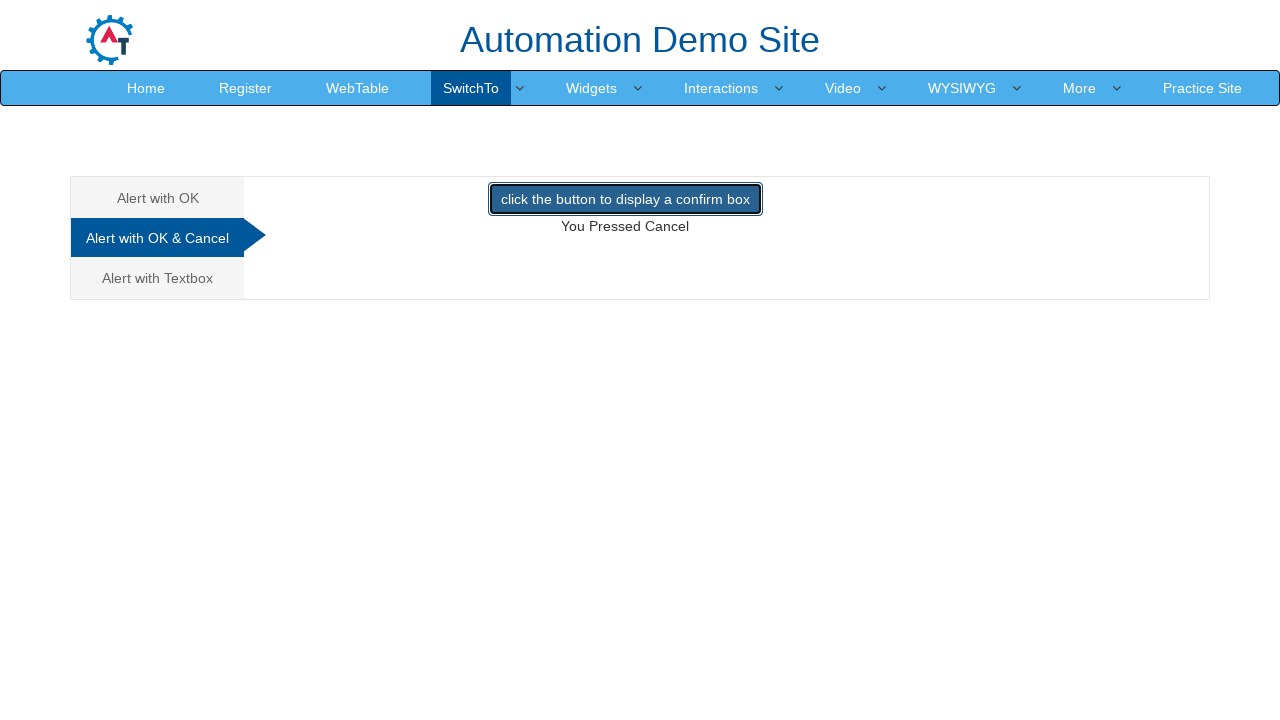

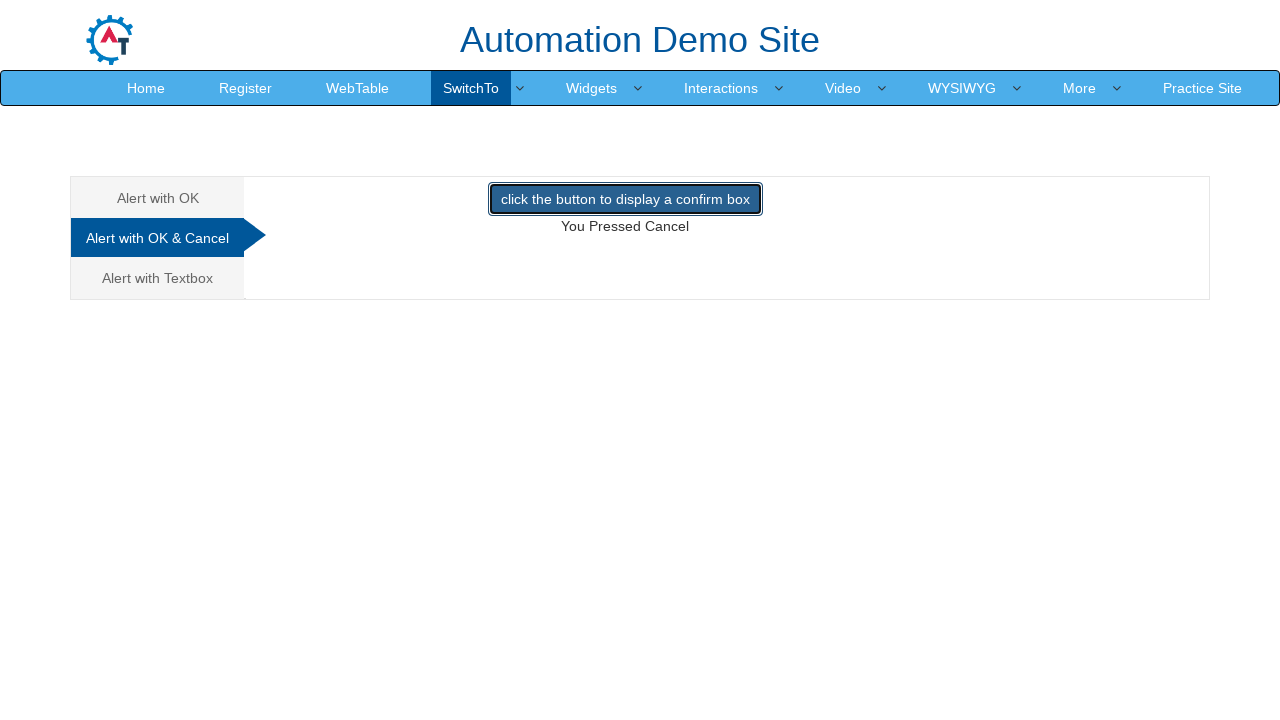